Verifies that the password field has type 'password' to hide the input

Starting URL: https://radlisowski.github.io/login.html

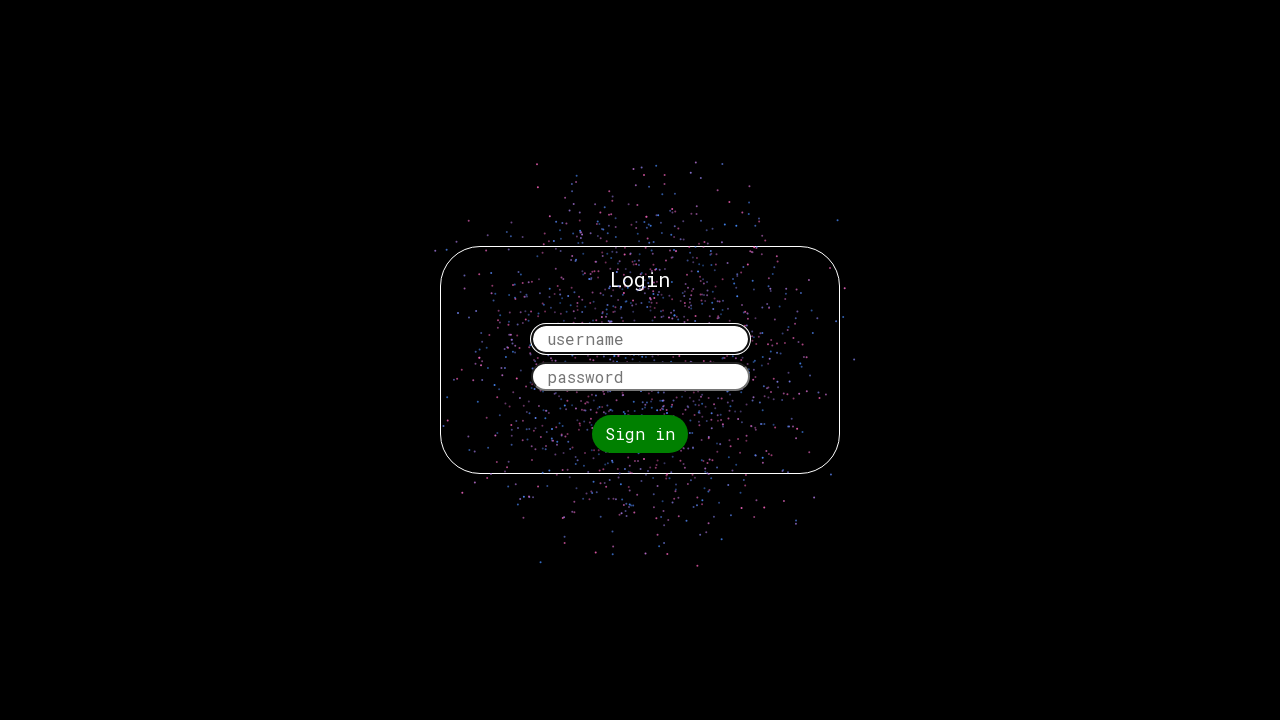

Navigated to login page
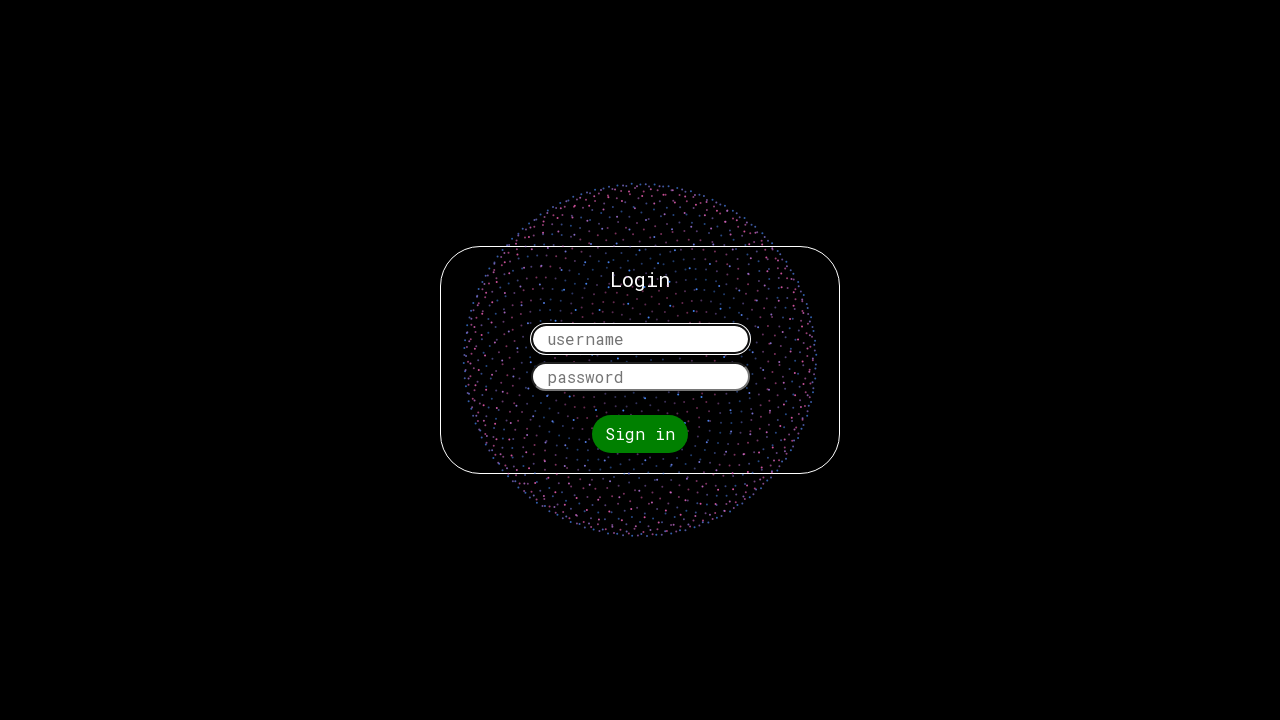

Retrieved password field type attribute
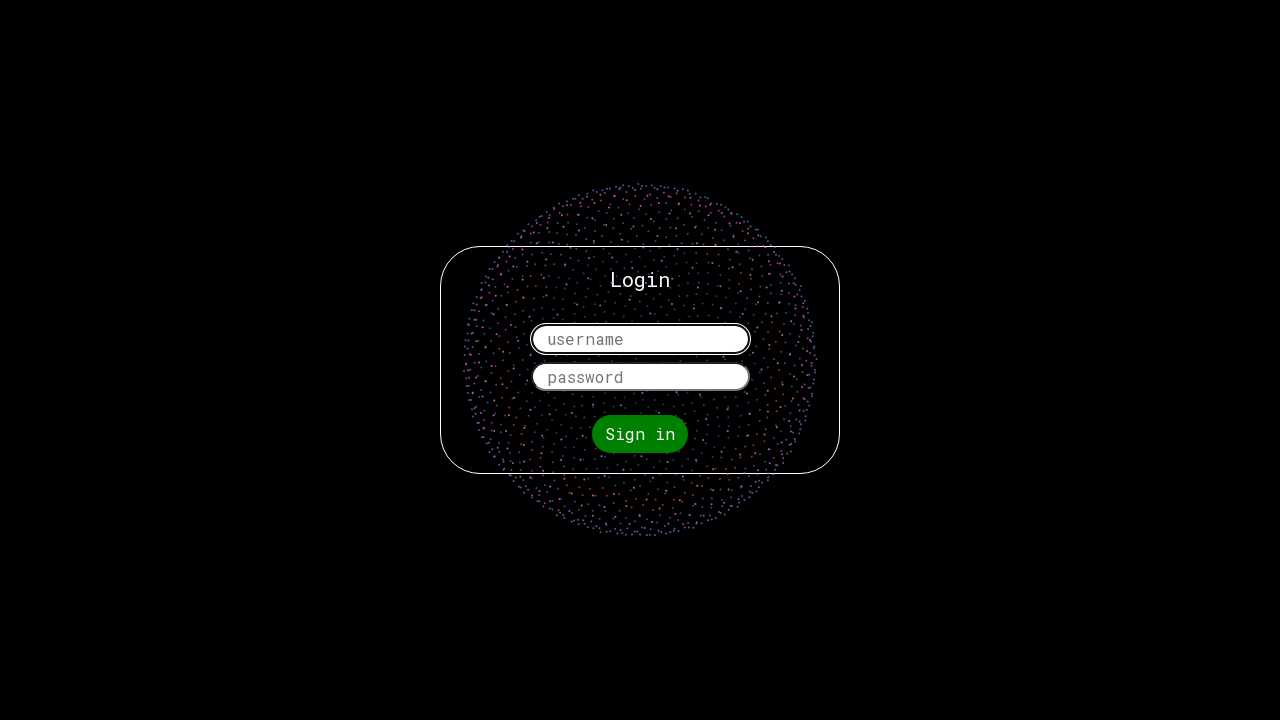

Verified password field type is 'password' - input is hidden and cannot be copied
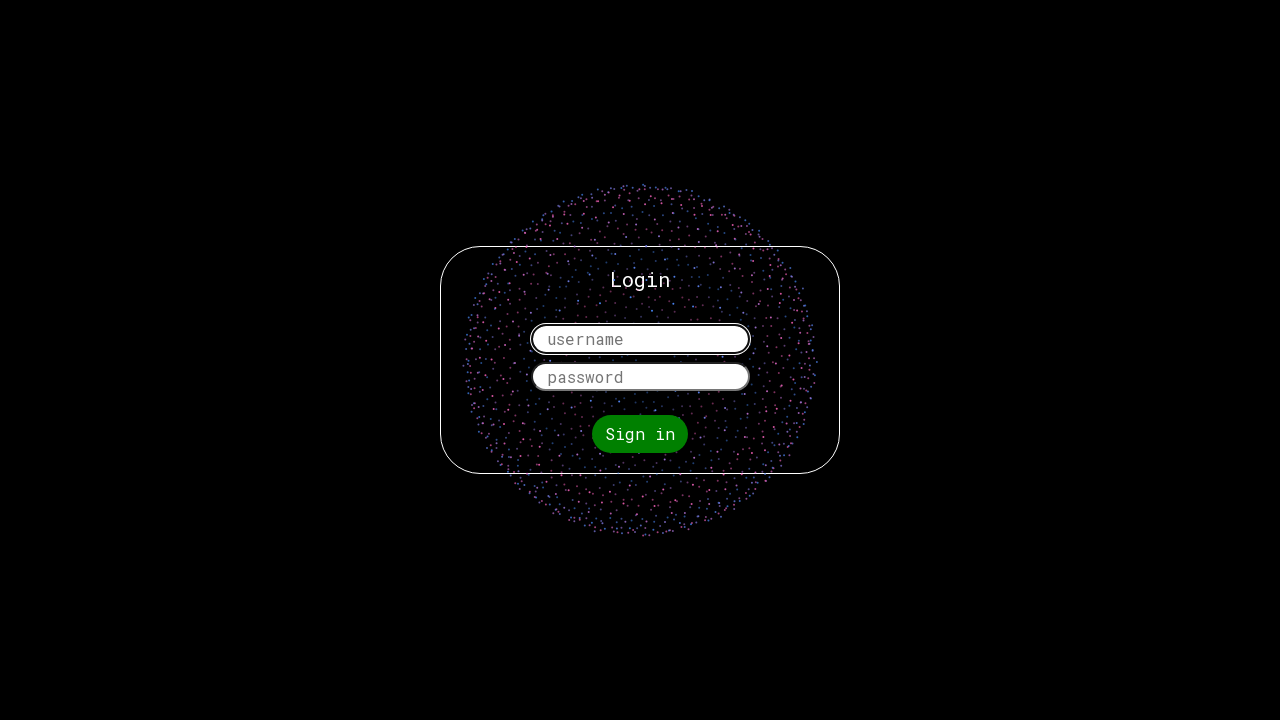

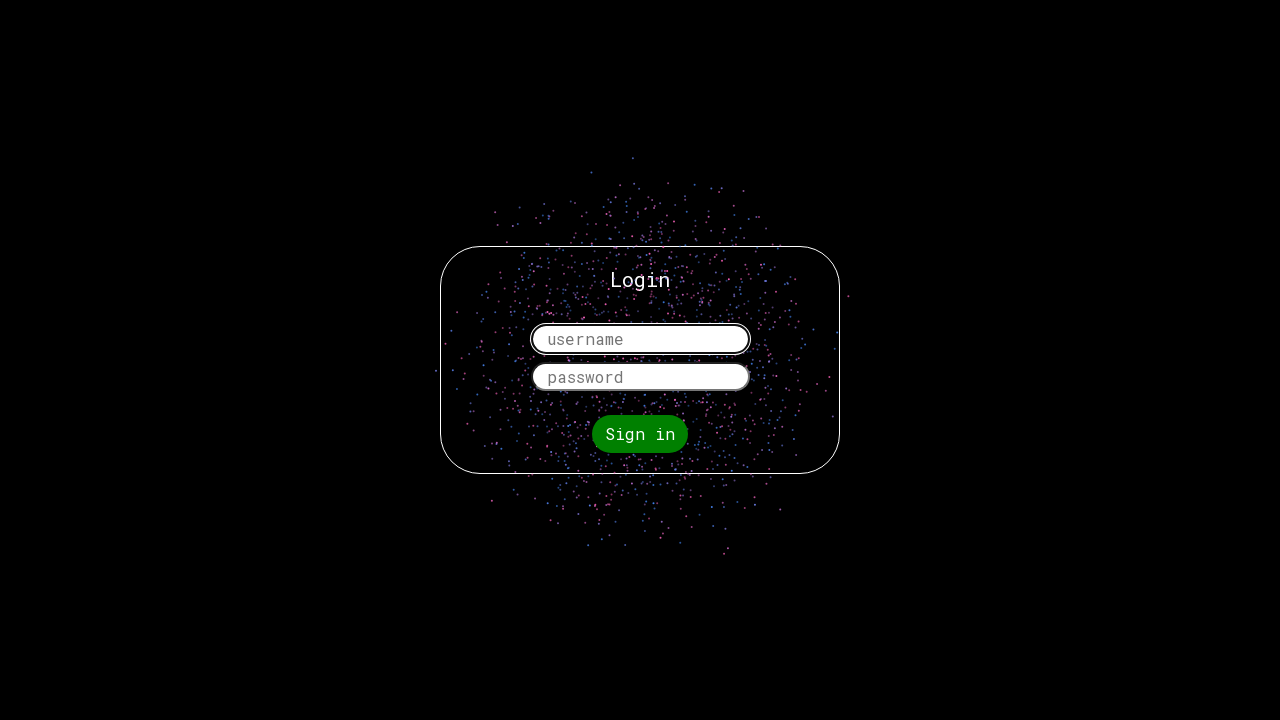